Tests a web form by entering text into a text box, clicking the submit button, and verifying that the success message "Received!" is displayed.

Starting URL: https://www.selenium.dev/selenium/web/web-form.html

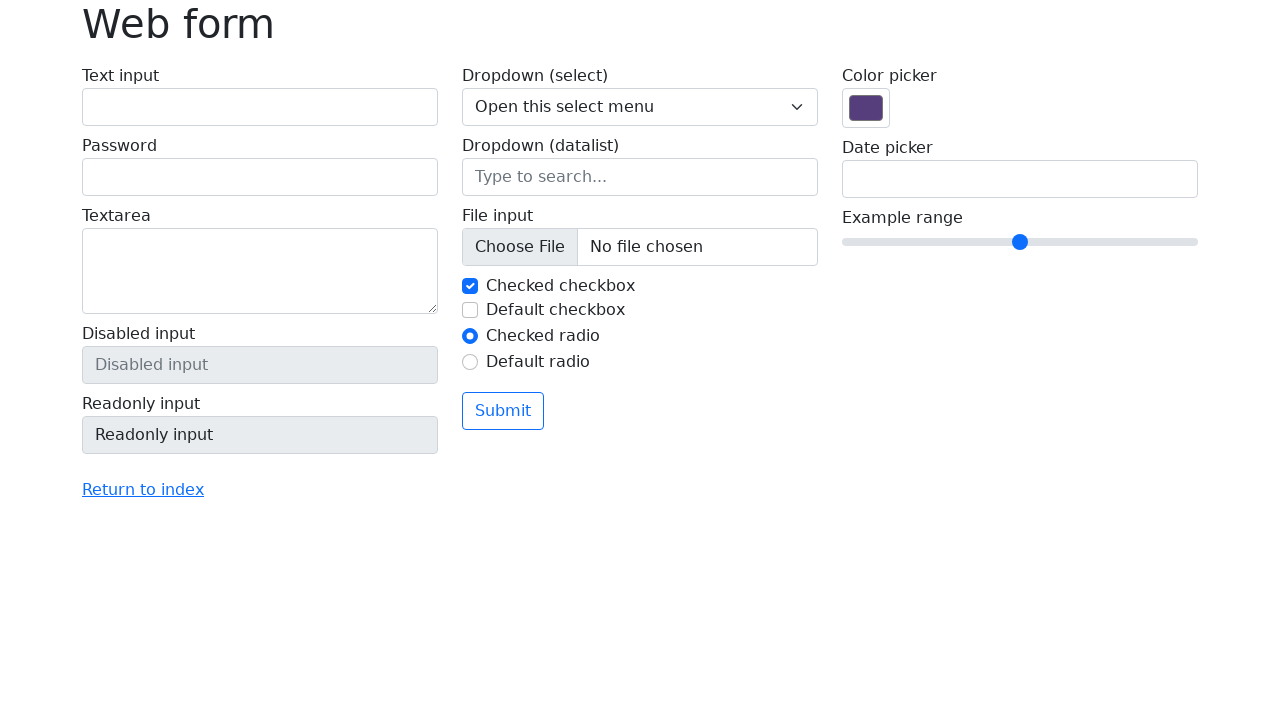

Verified page title is 'Web form'
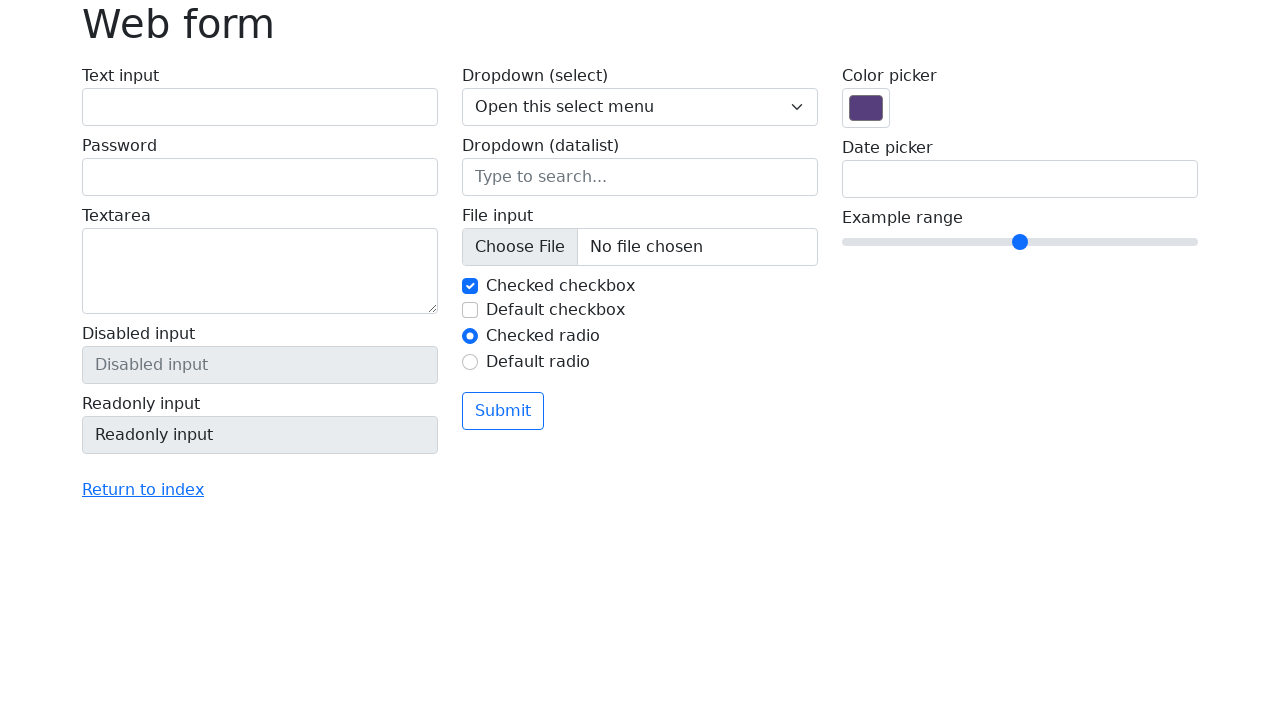

Filled text box with 'Selenium' on input[name='my-text']
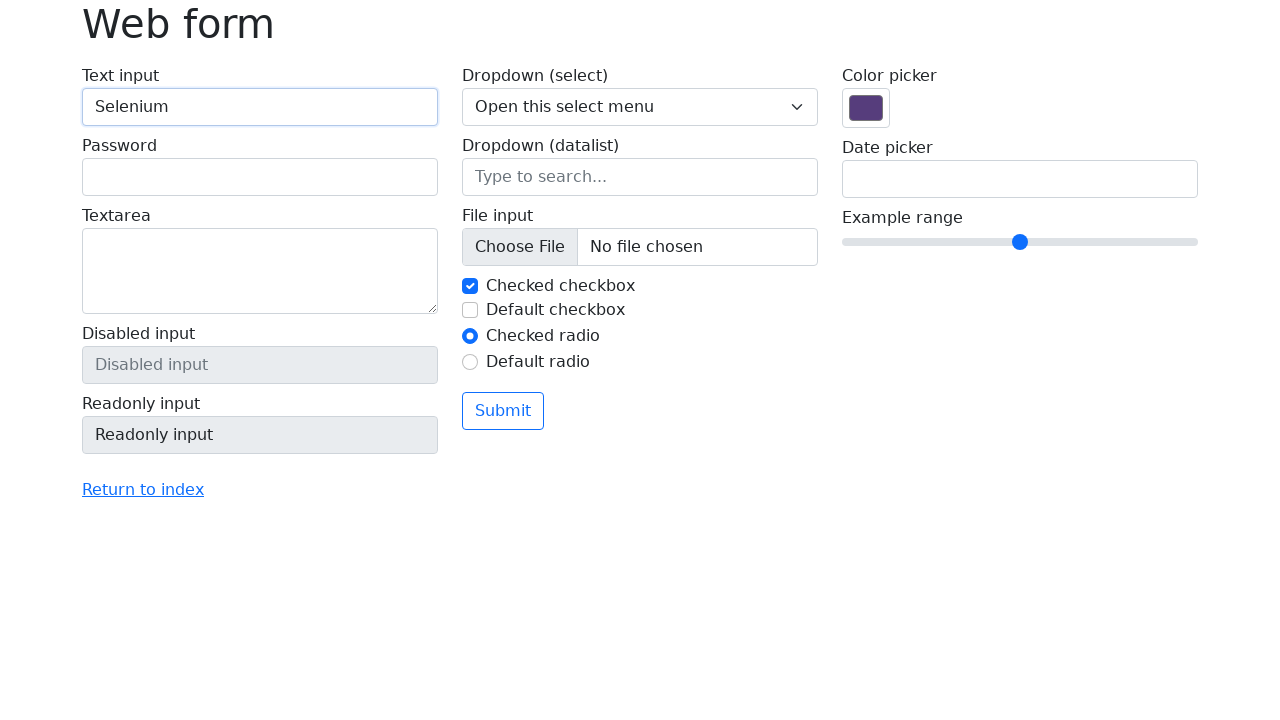

Clicked the submit button at (503, 411) on button
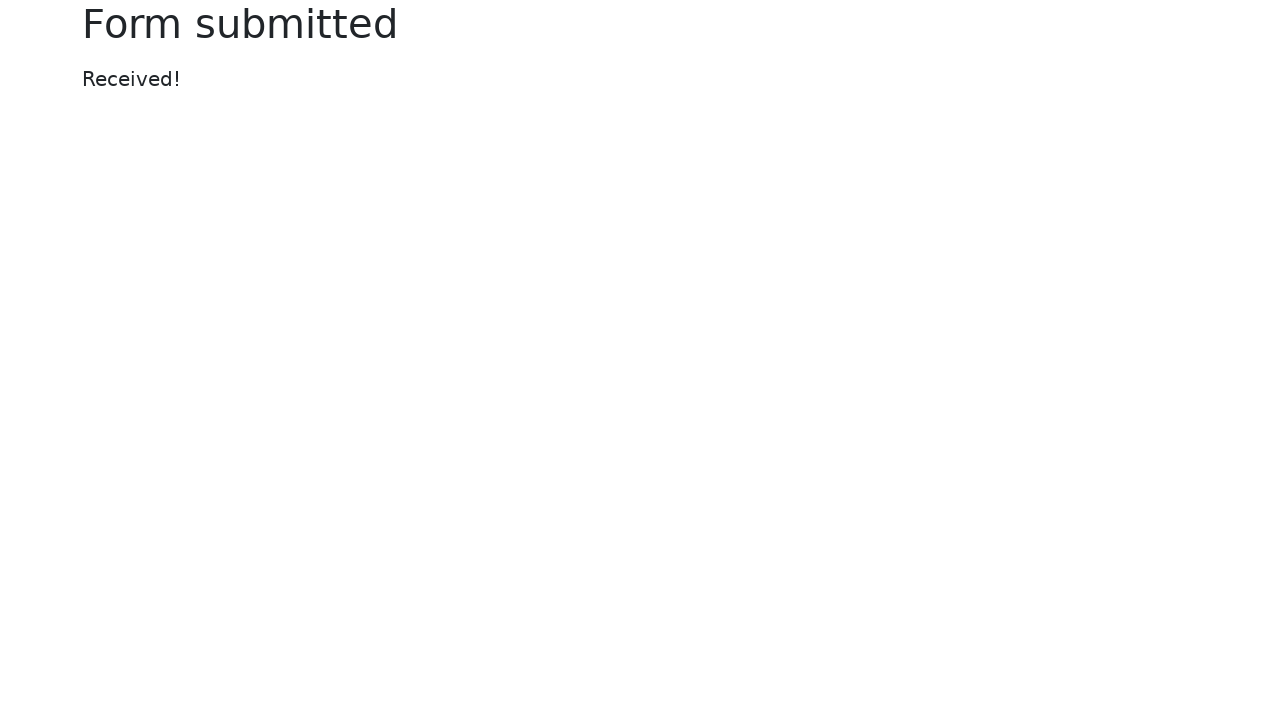

Success message element loaded
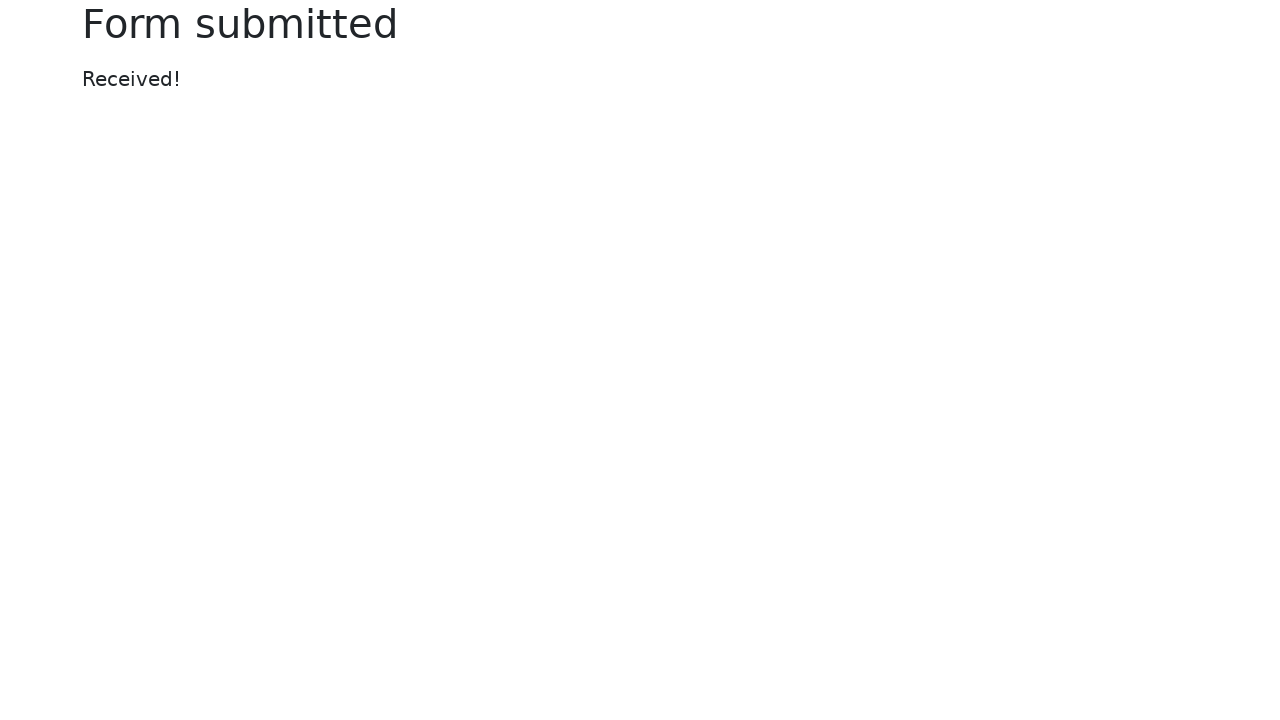

Verified success message displays 'Received!'
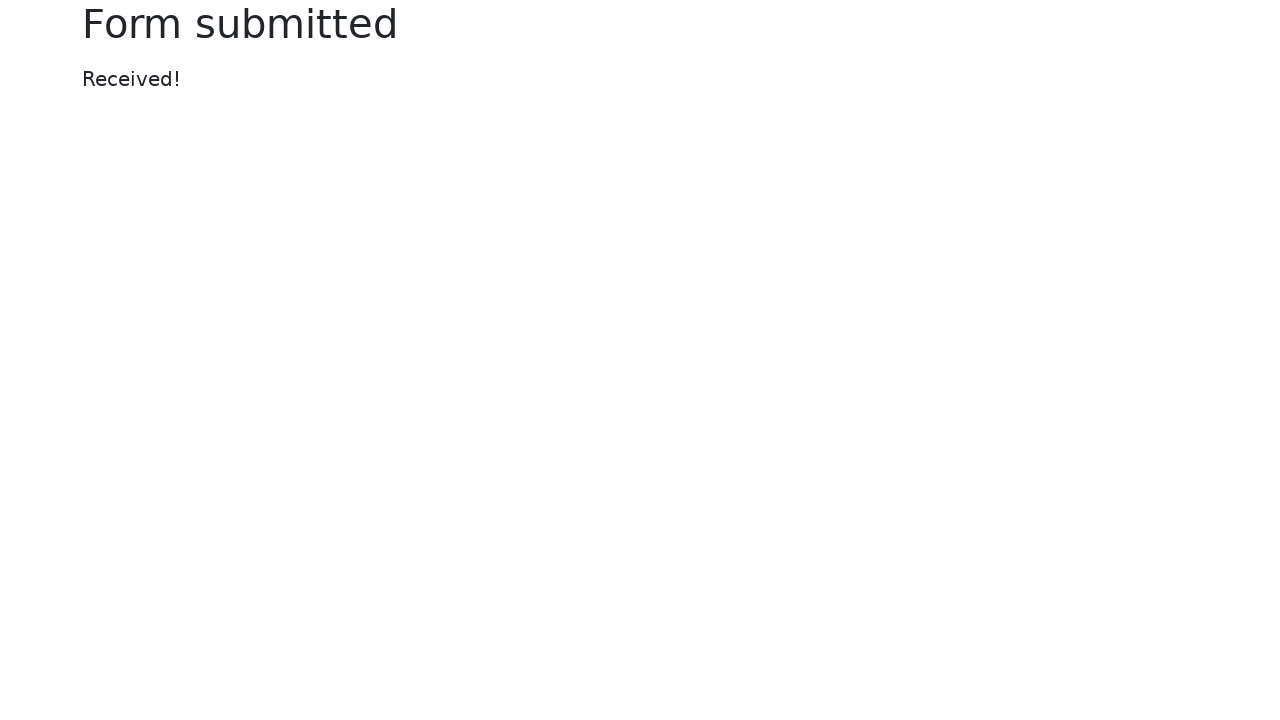

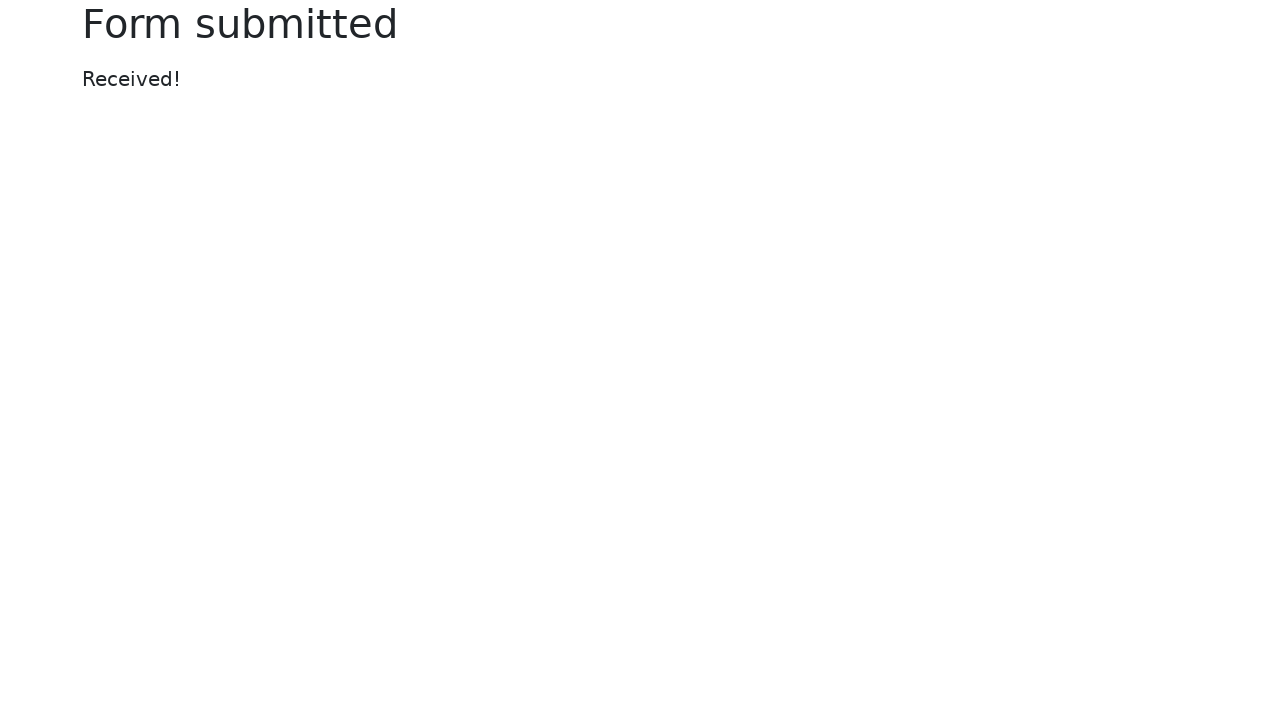